Navigates to a Quizer application page and waits for it to load, checking for specific DOM elements

Starting URL: https://quizer-77i2fqjun-cubaseuser3-ais-projects.vercel.app/

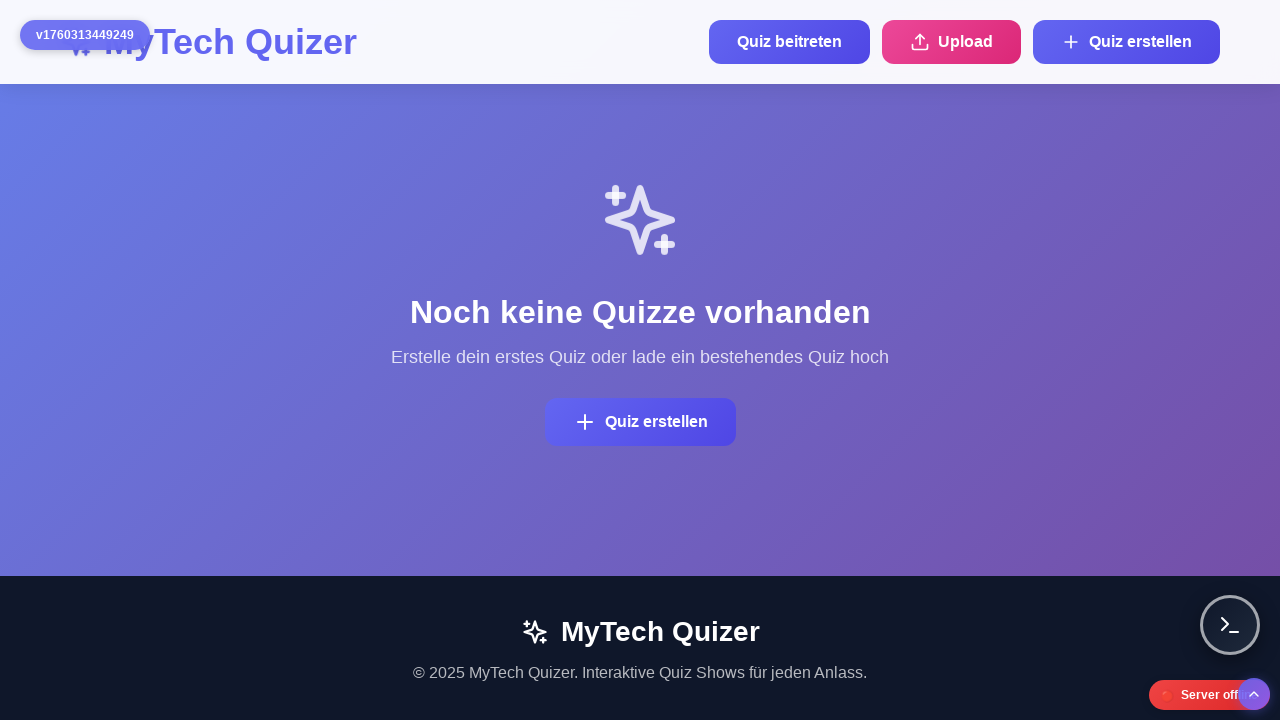

Waited 3 seconds for page to load
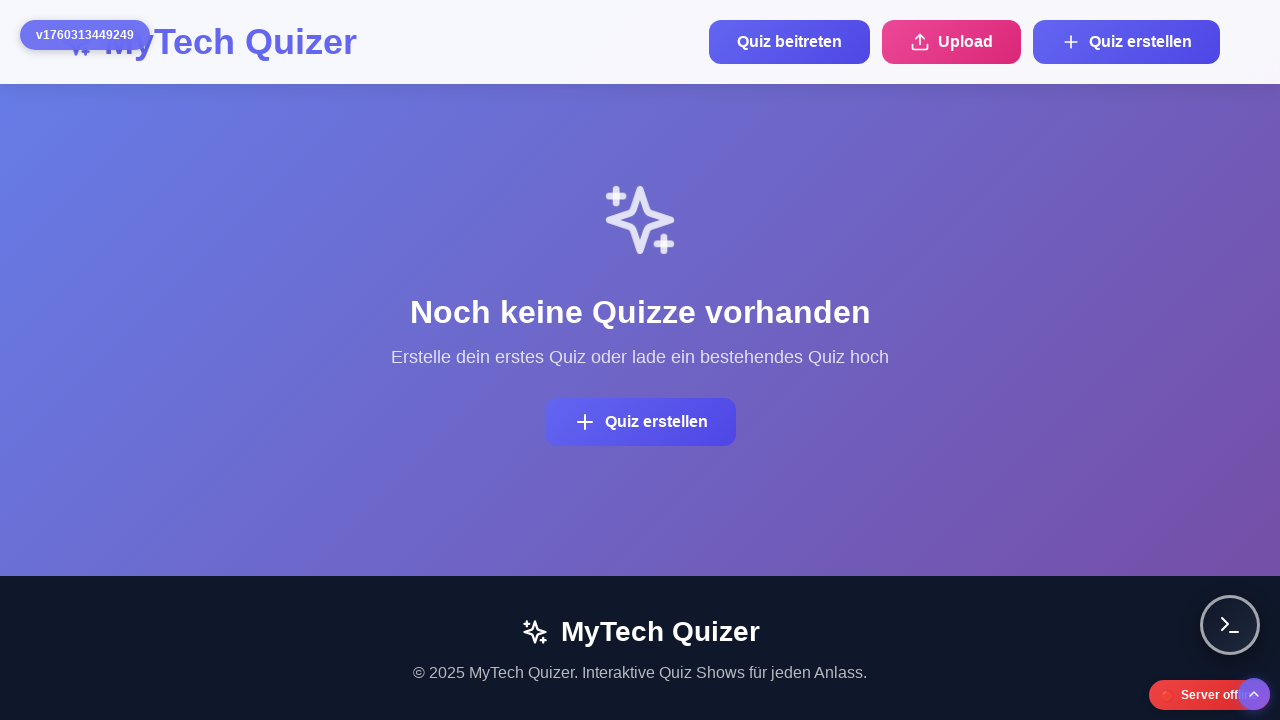

DOM content loaded state confirmed
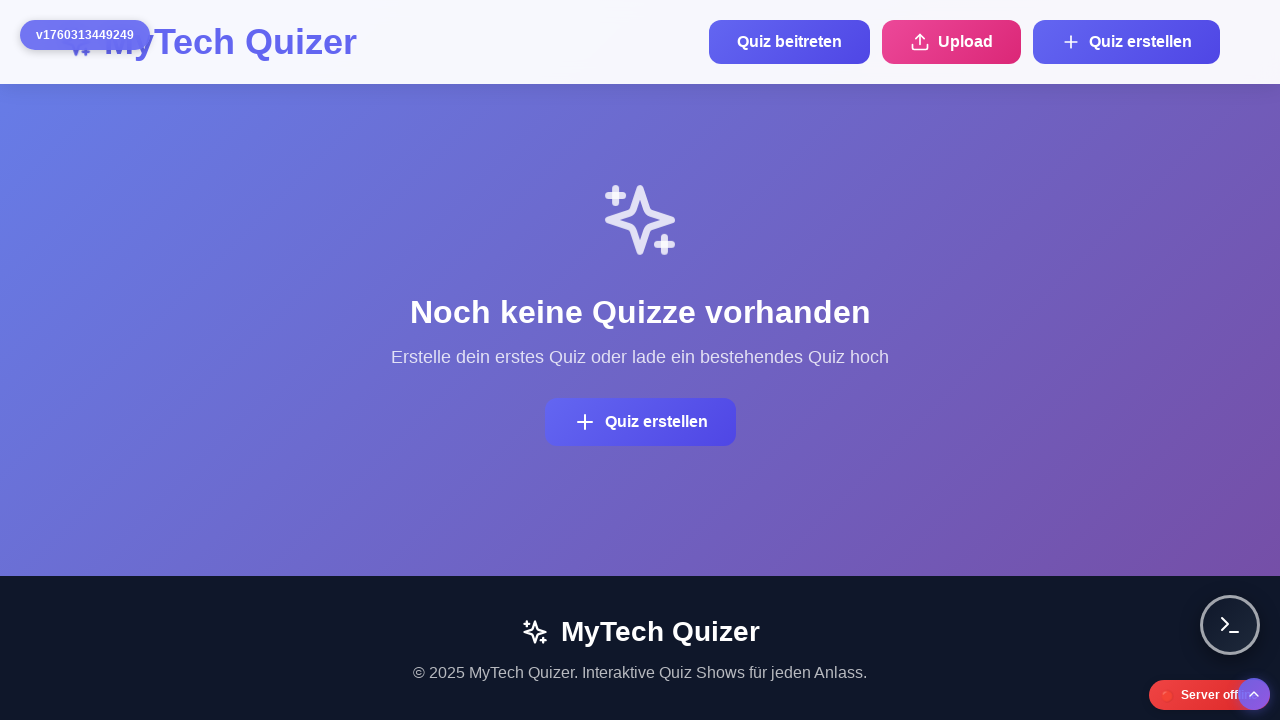

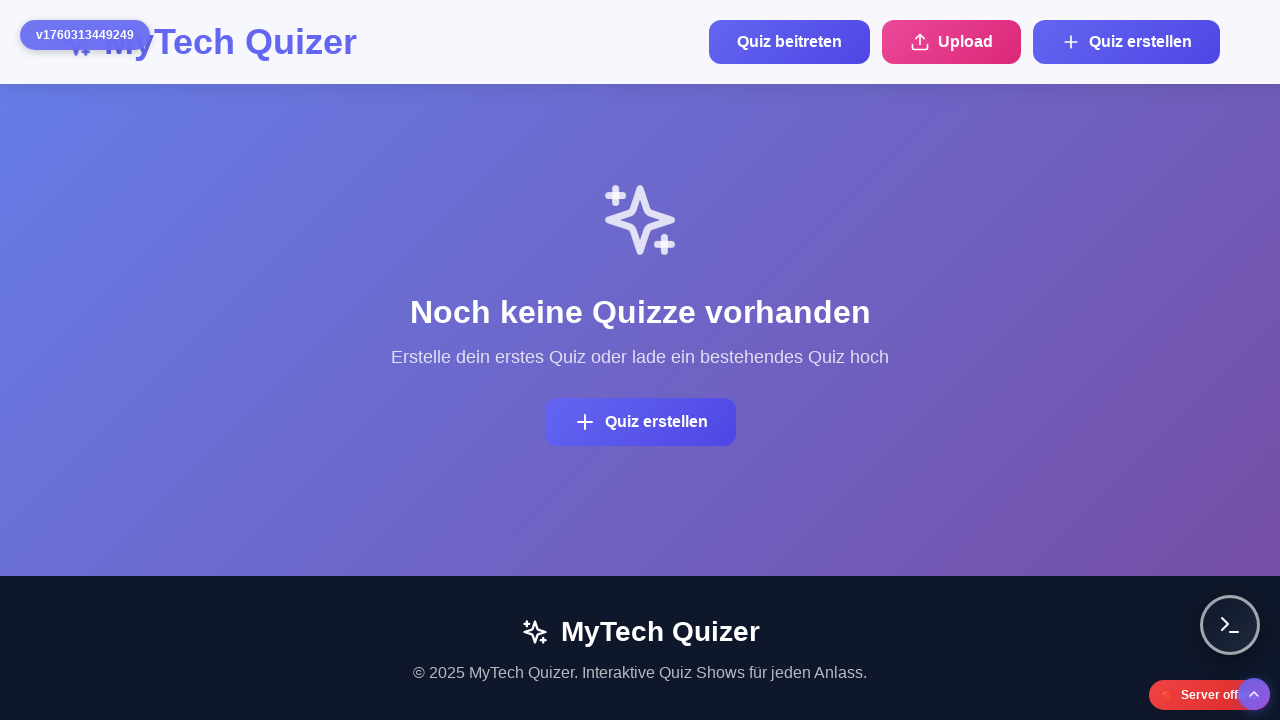